Tests e-commerce functionality by searching for products containing "ca", adding Cashews to the cart, and proceeding through checkout to place an order.

Starting URL: https://rahulshettyacademy.com/seleniumPractise/#/

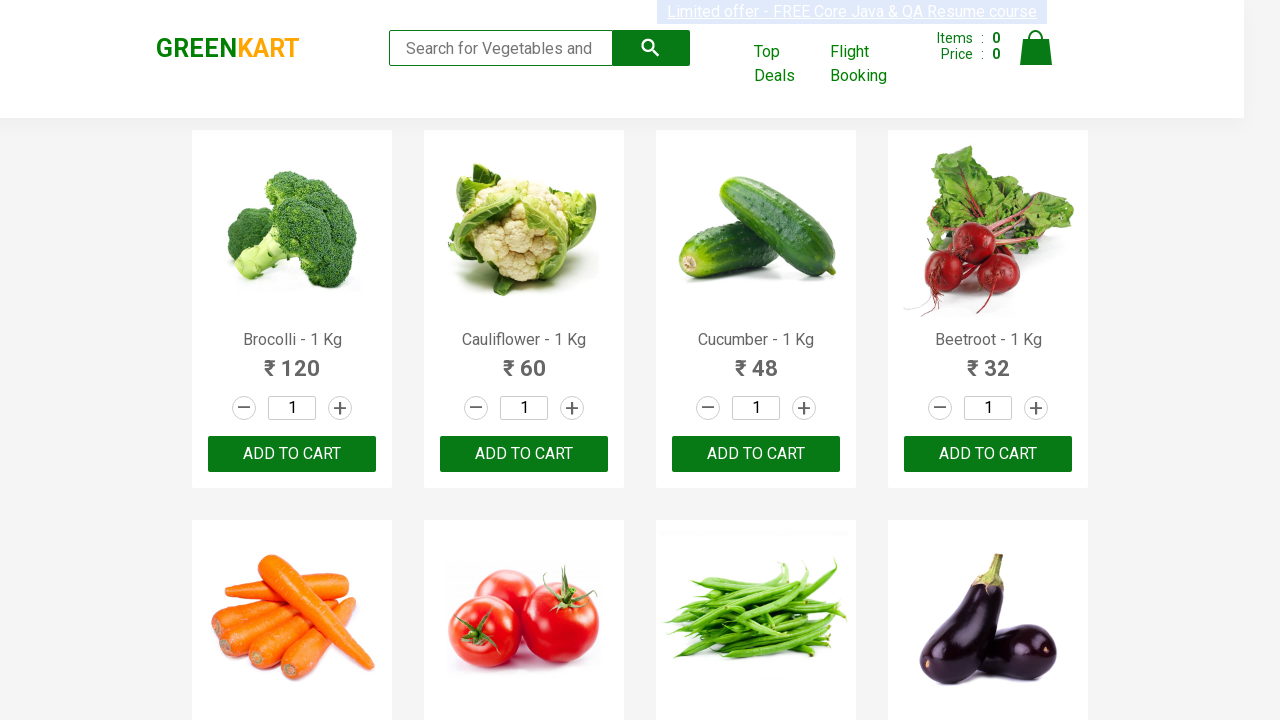

Typed 'ca' in search box to filter products on .search-keyword
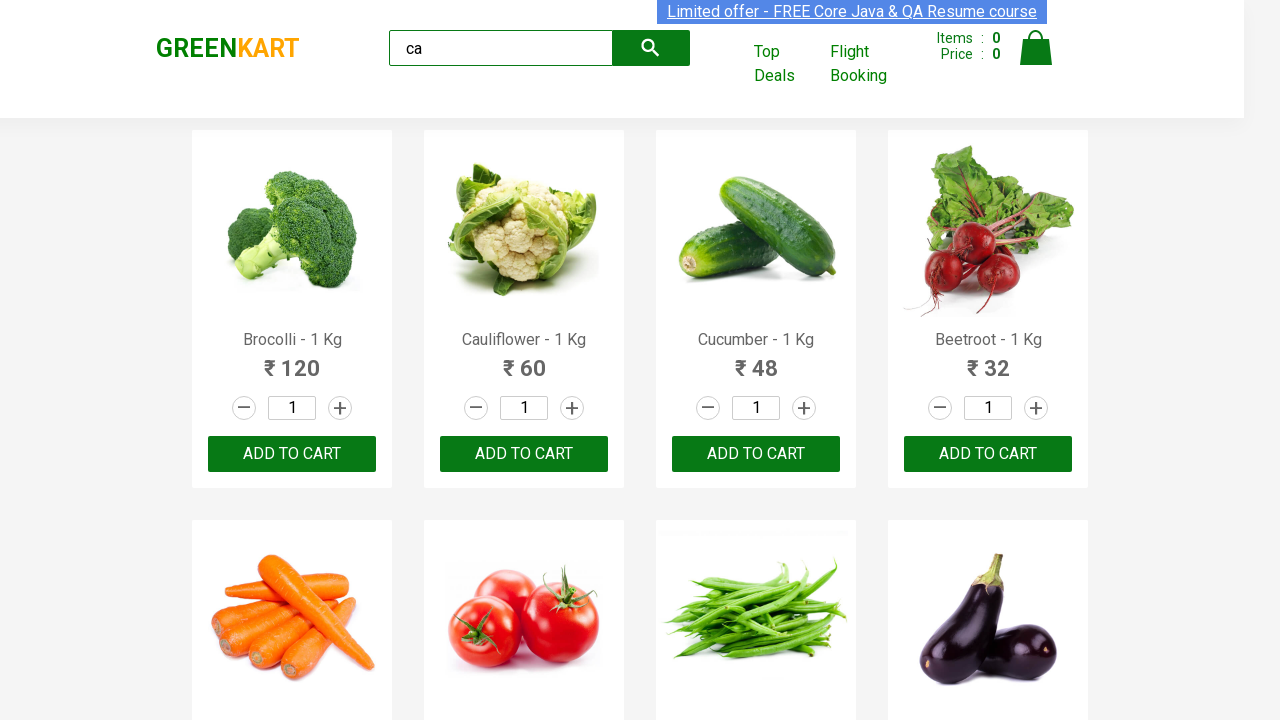

Waited for products to load
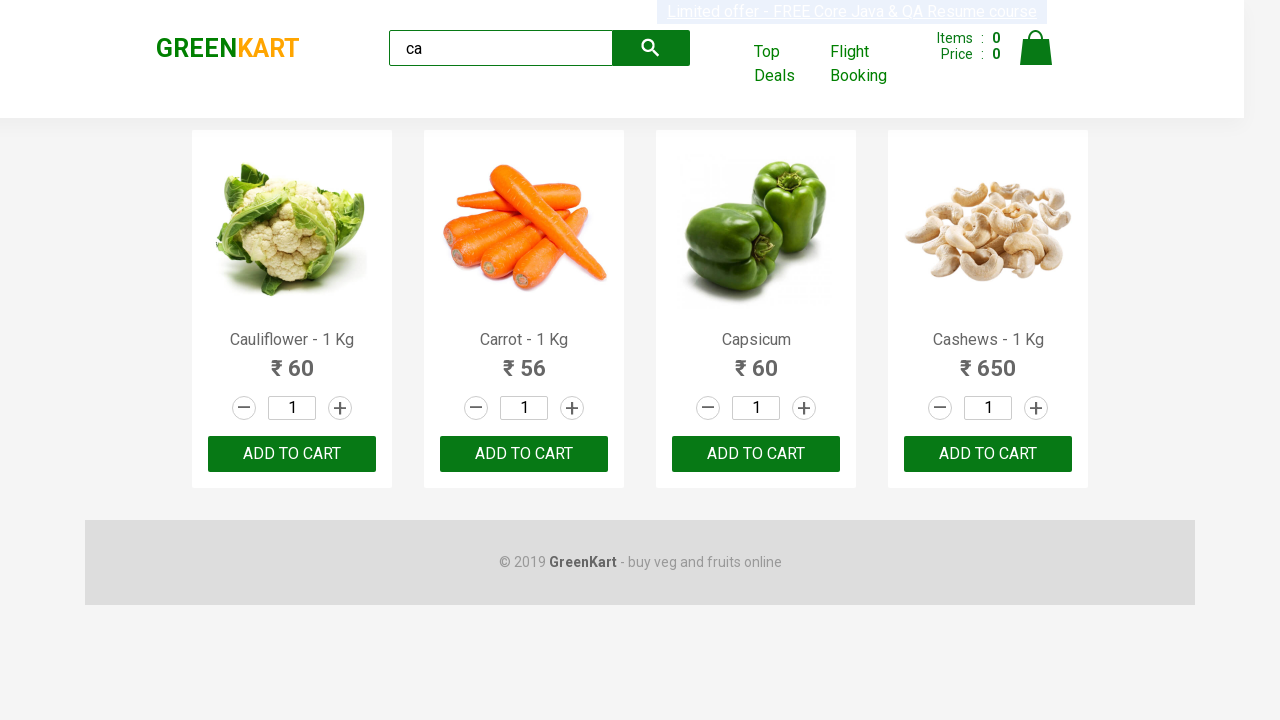

Retrieved all product elements from the page
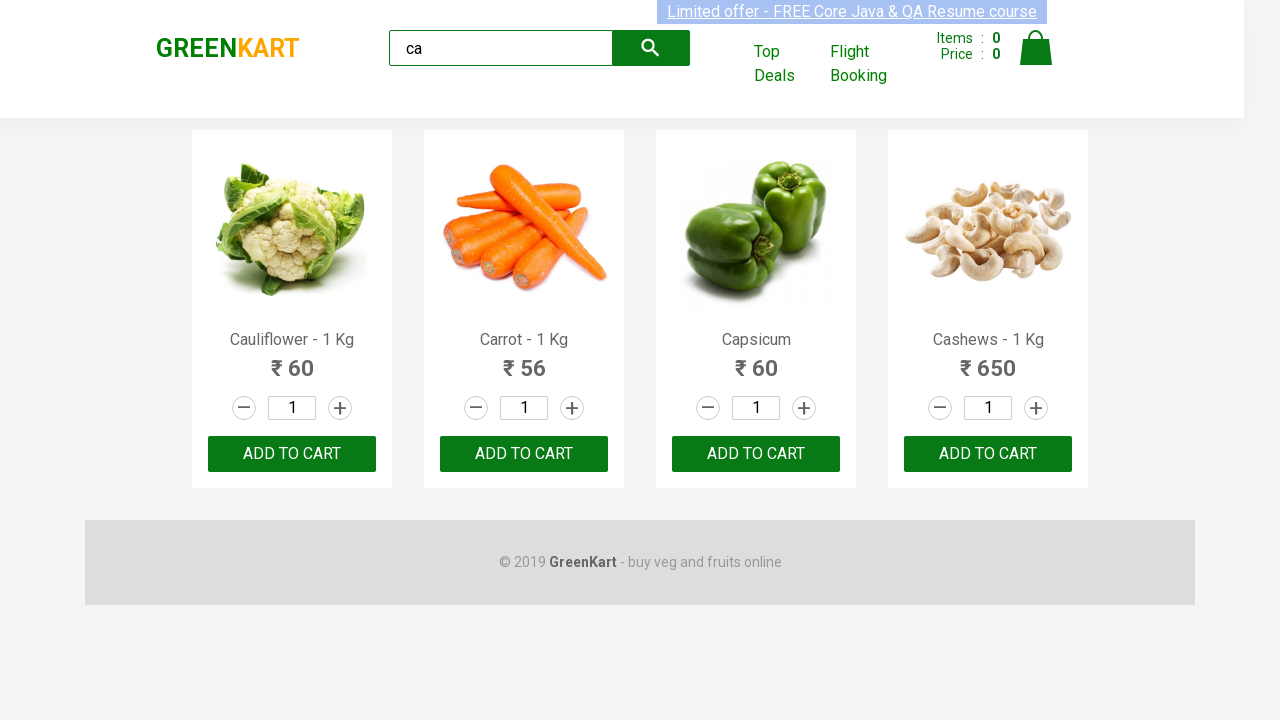

Checked product name: Cauliflower - 1 Kg
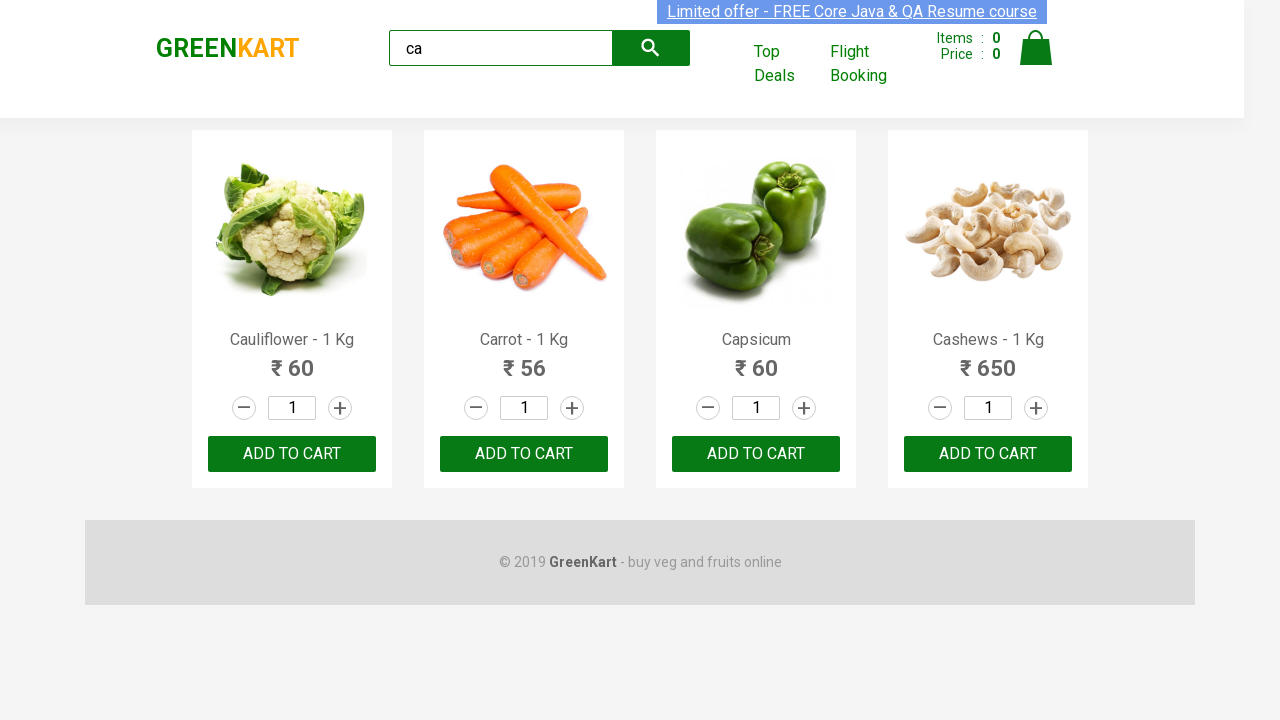

Checked product name: Carrot - 1 Kg
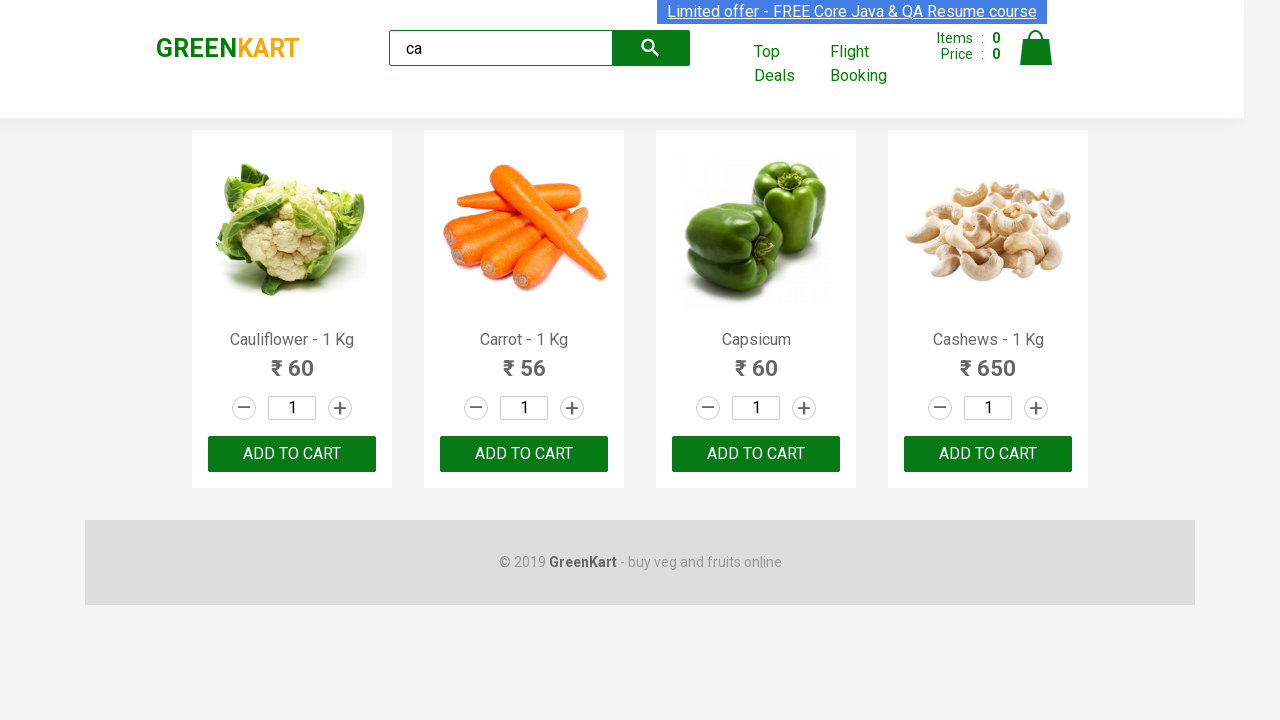

Checked product name: Capsicum
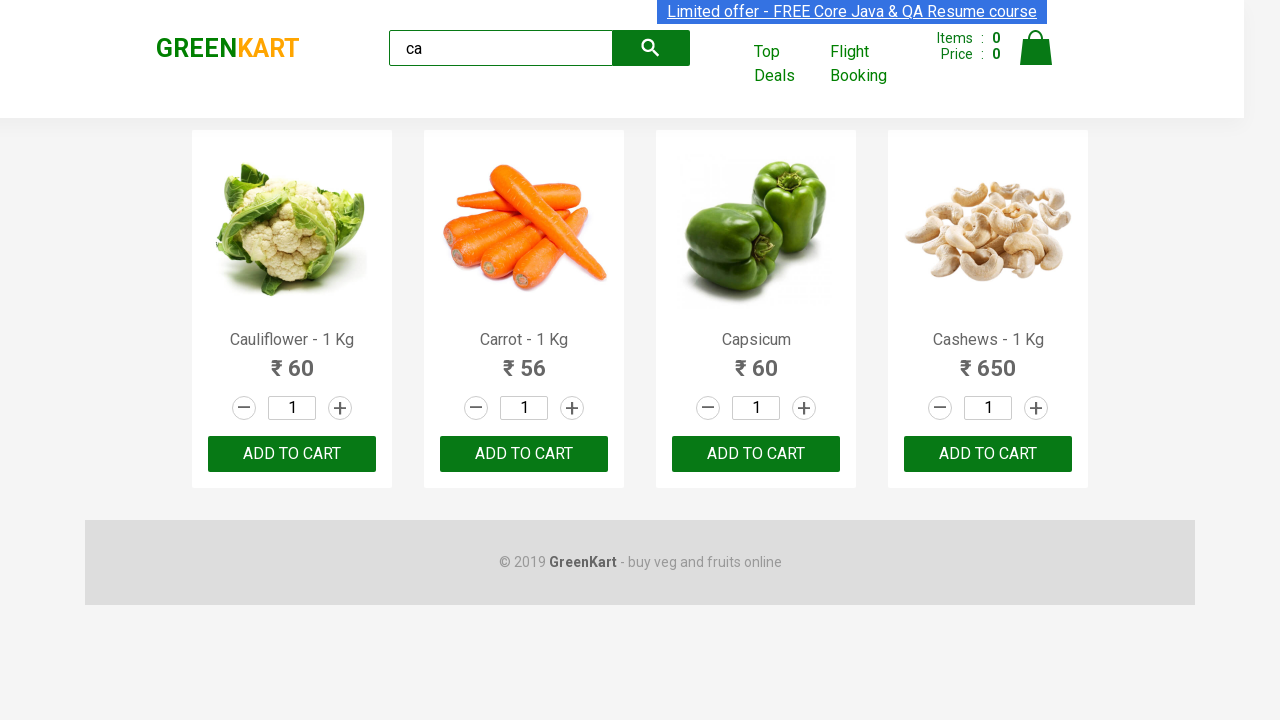

Checked product name: Cashews - 1 Kg
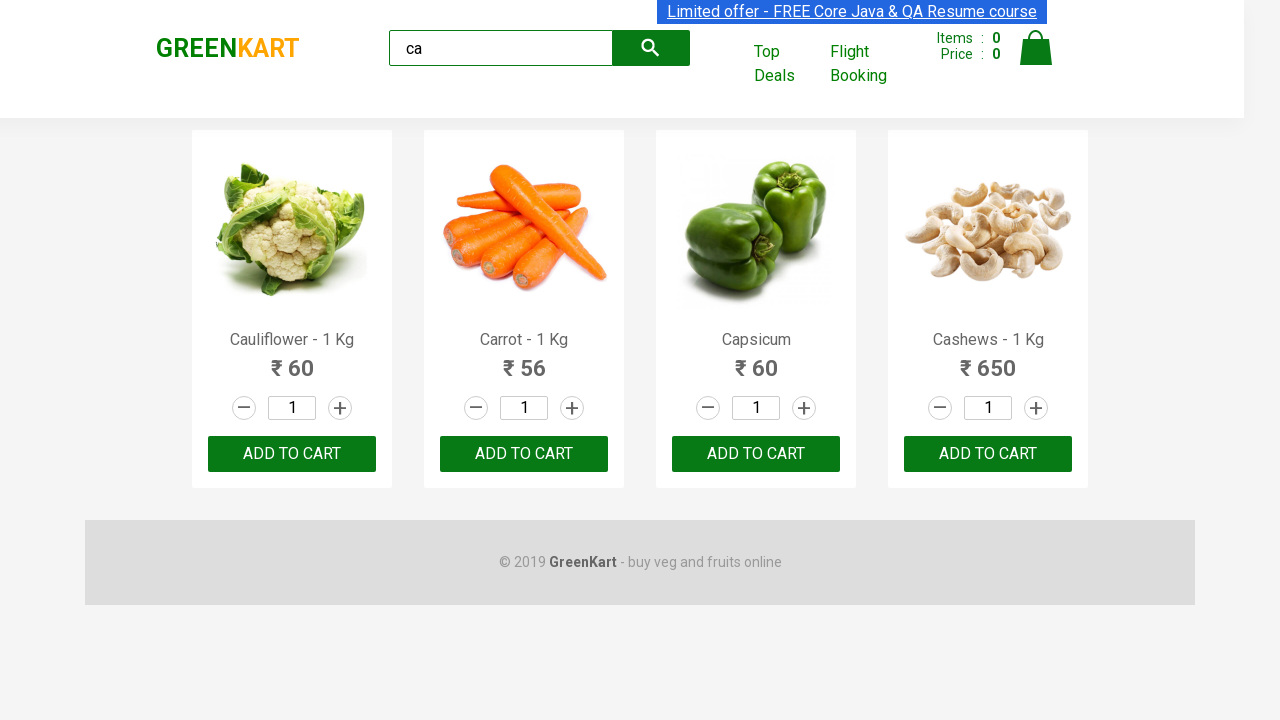

Clicked add button for Cashews product at (988, 454) on .products .product >> nth=3 >> button
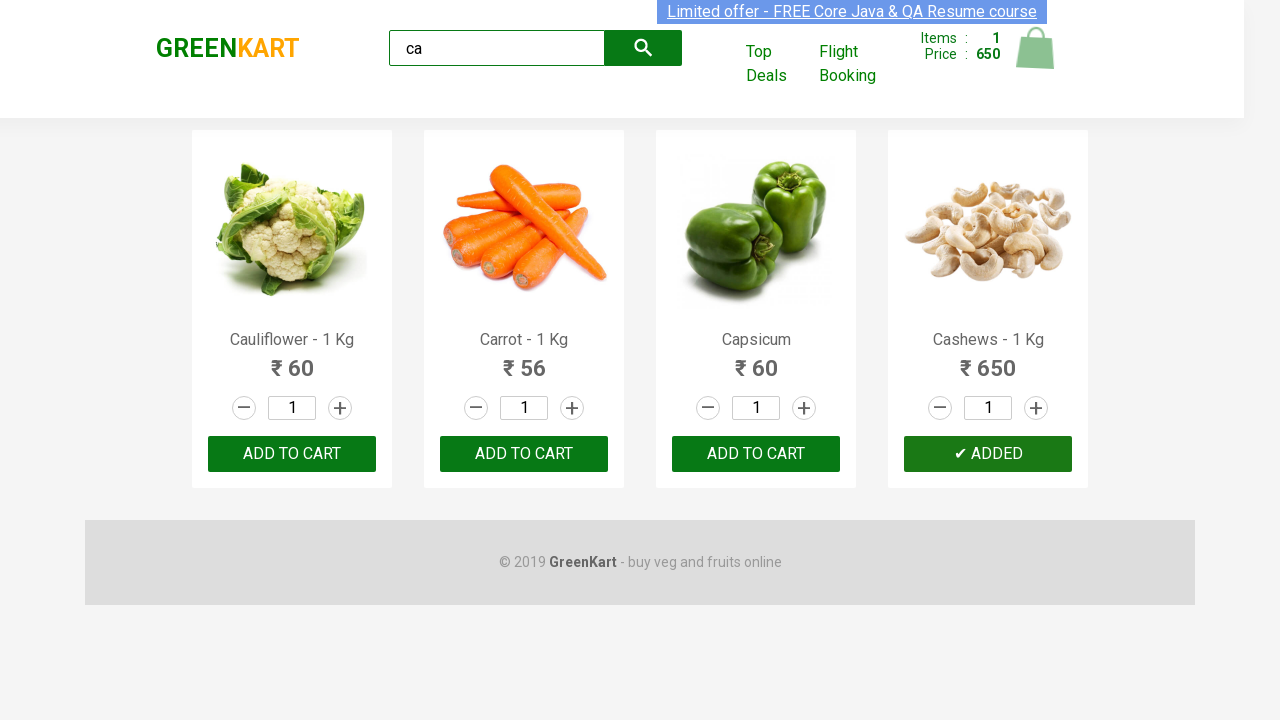

Clicked on cart icon to view cart at (1036, 48) on .cart-icon > img
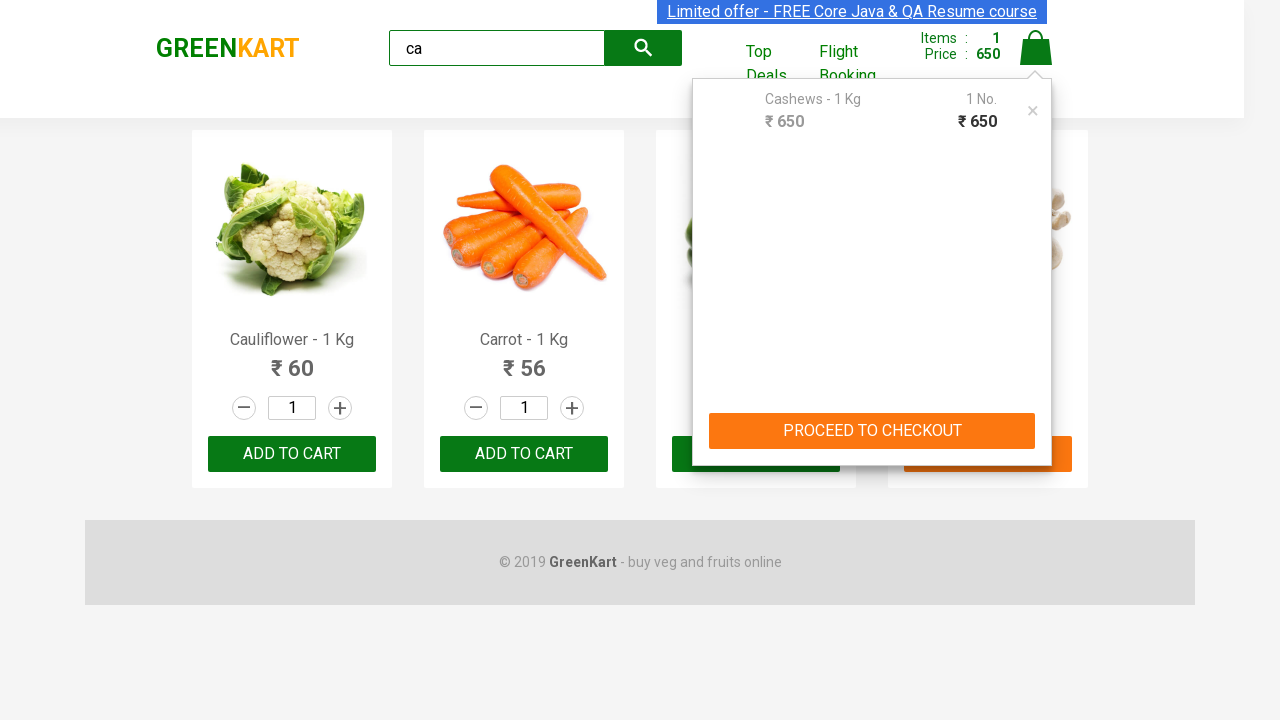

Clicked PROCEED TO CHECKOUT button at (872, 431) on text=PROCEED TO CHECKOUT
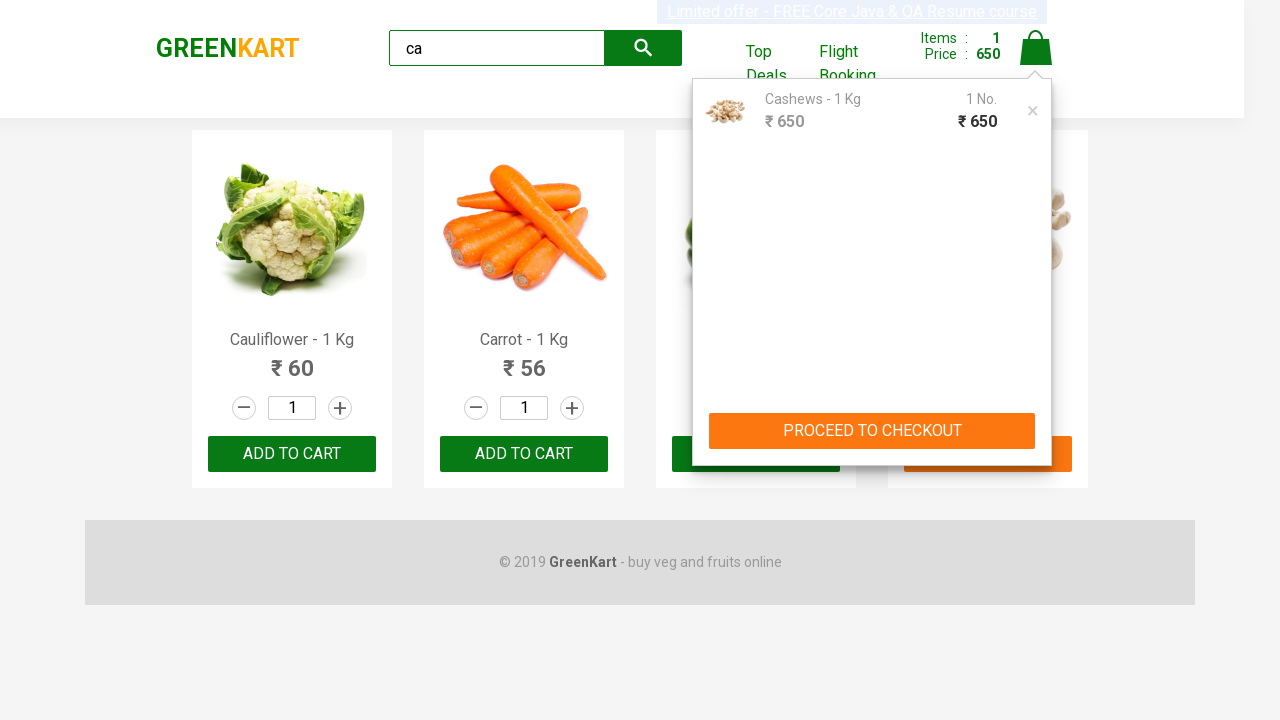

Clicked Place Order button to complete purchase at (1036, 420) on text=Place Order
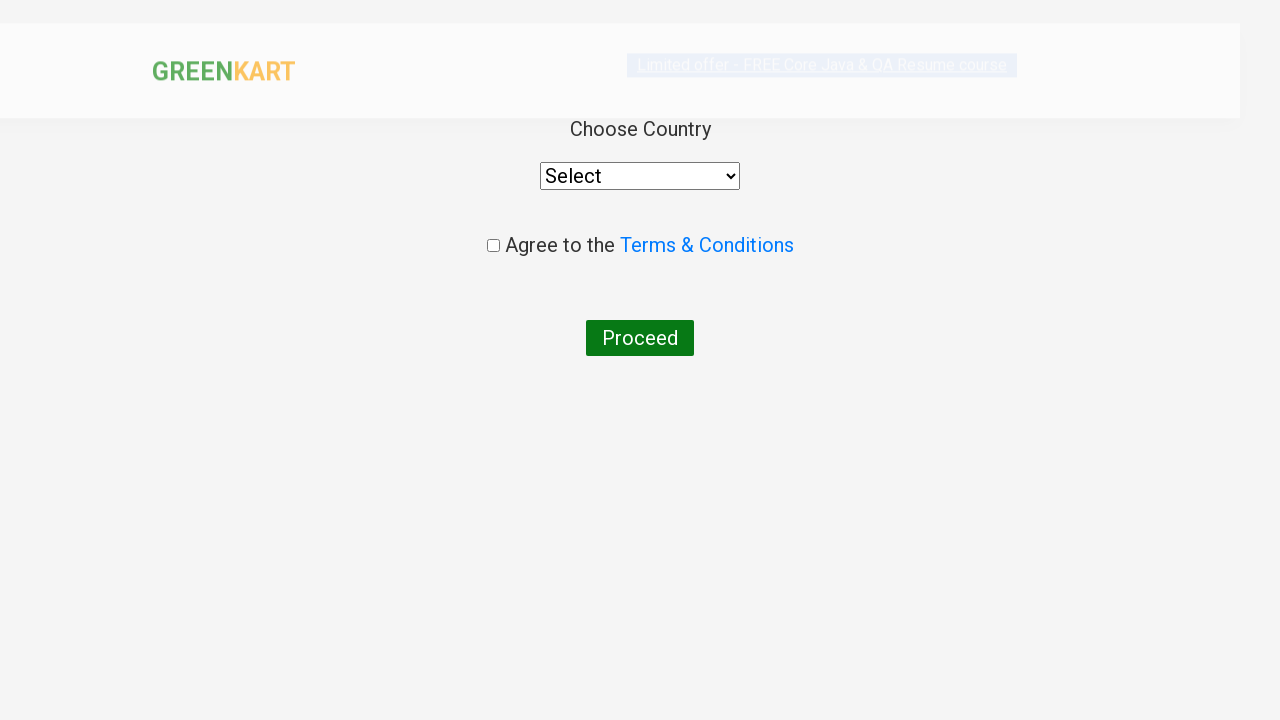

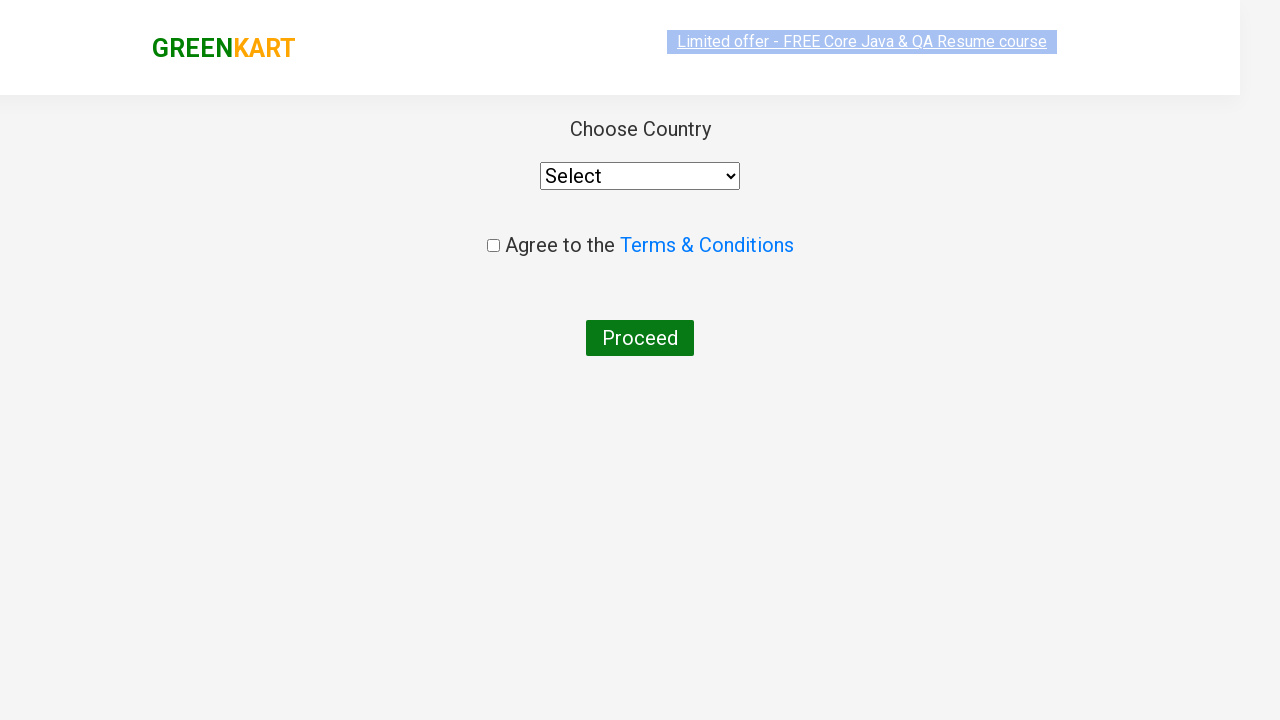